Tests drag and drop functionality by dragging an element from source to target location within an iframe

Starting URL: https://jqueryui.com/droppable/

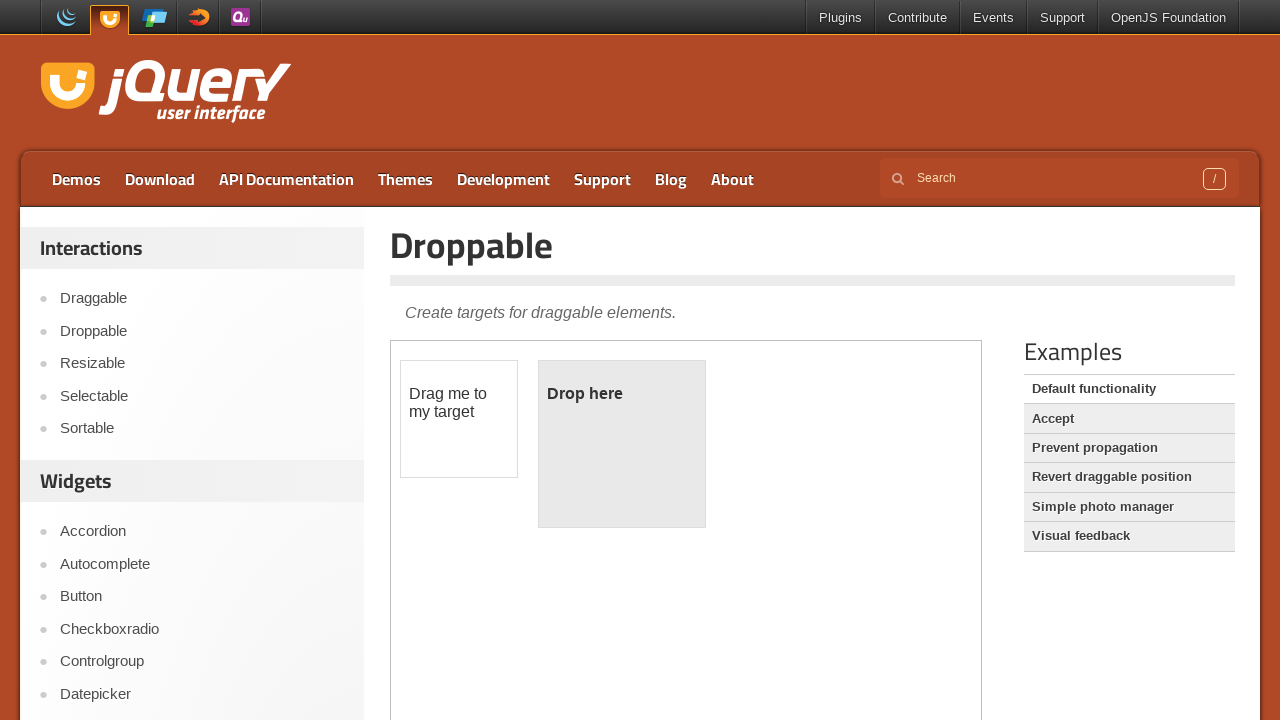

Located the first iframe containing drag and drop demo
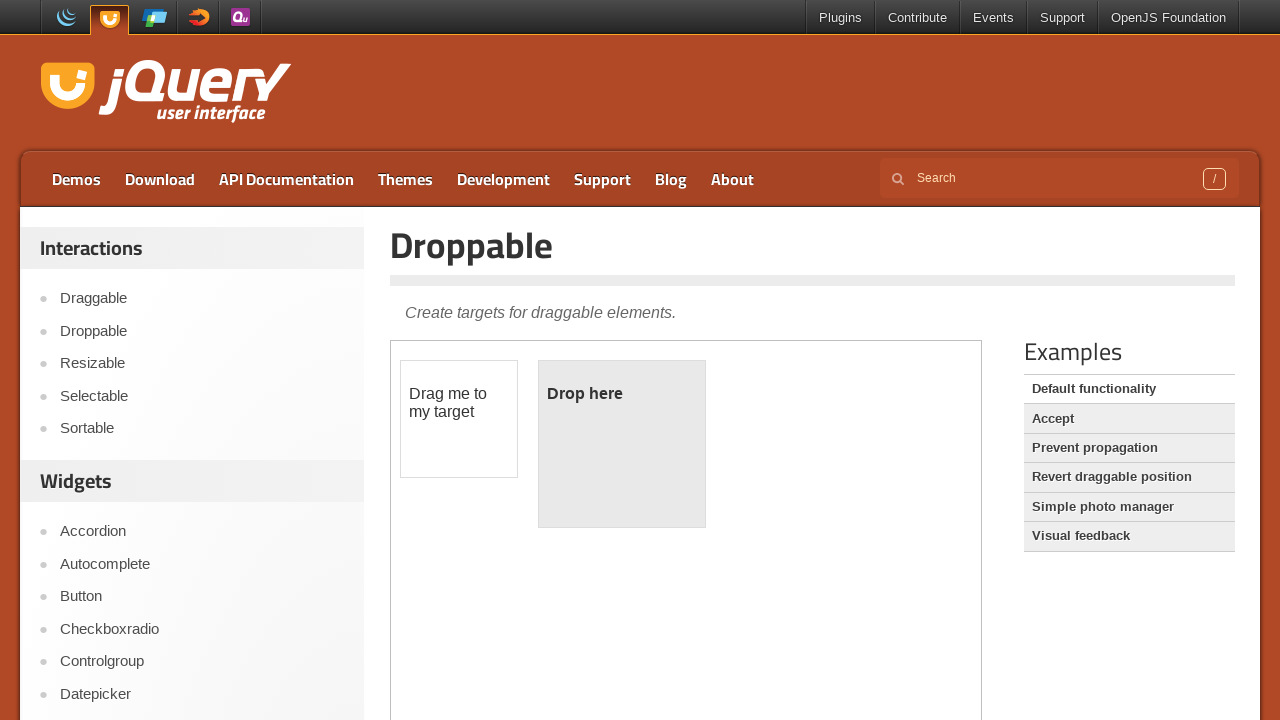

Located the draggable element with id 'draggable'
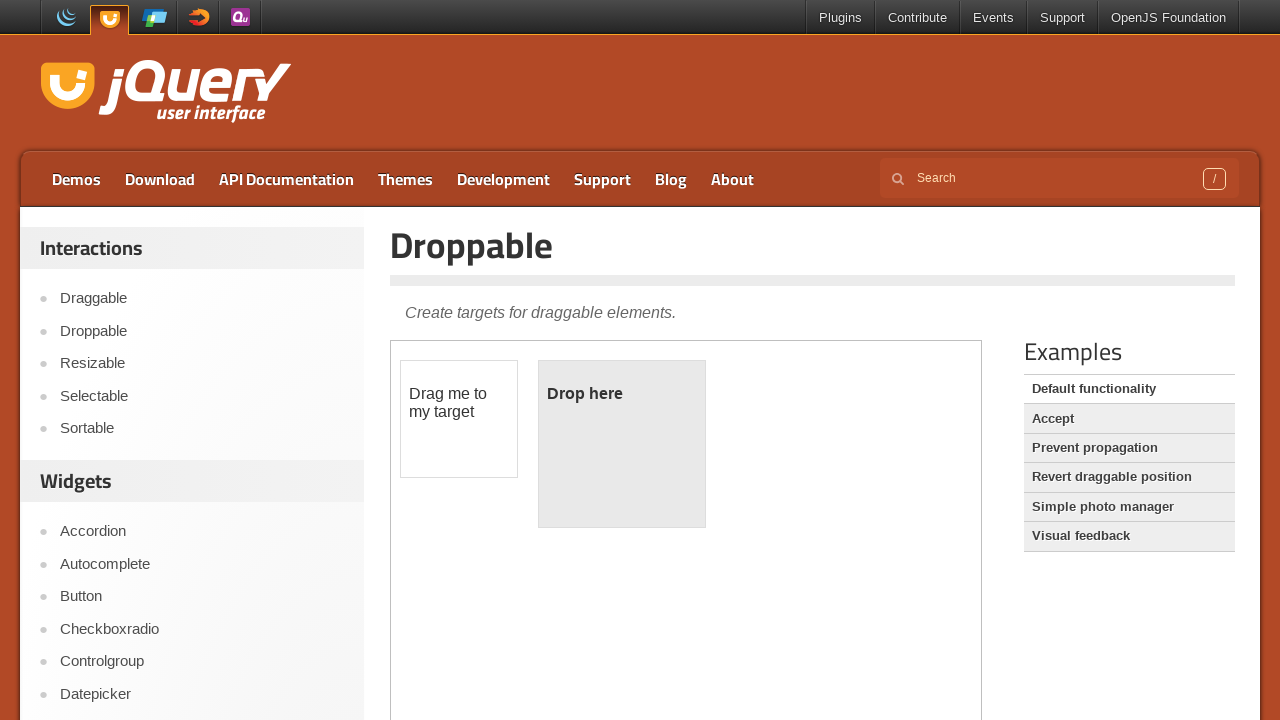

Located the droppable target element with id 'droppable'
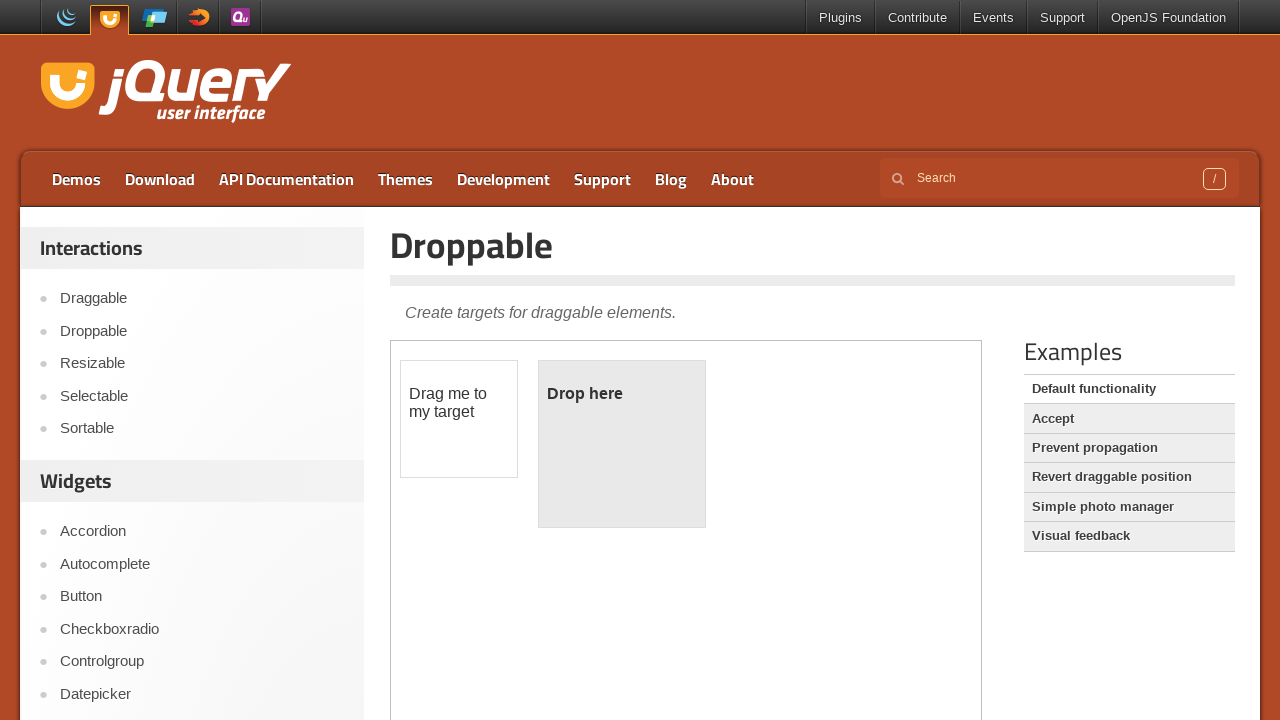

Dragged element from source to droppable target location at (622, 444)
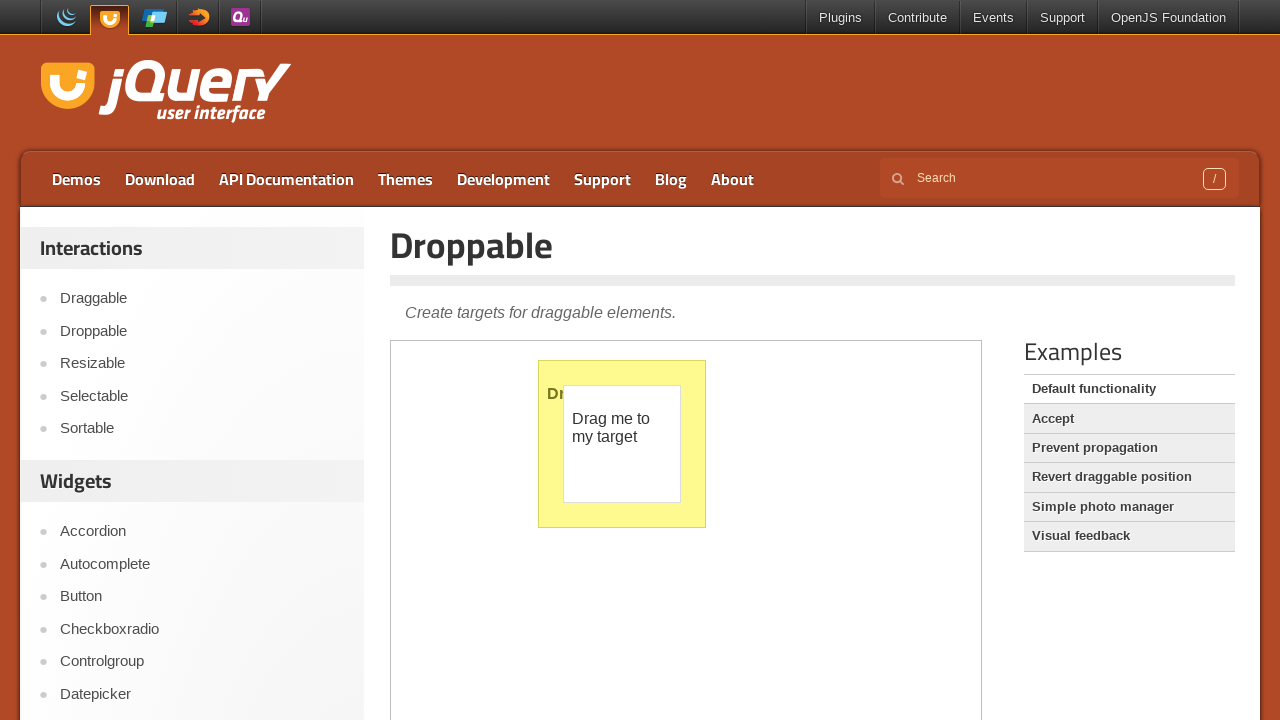

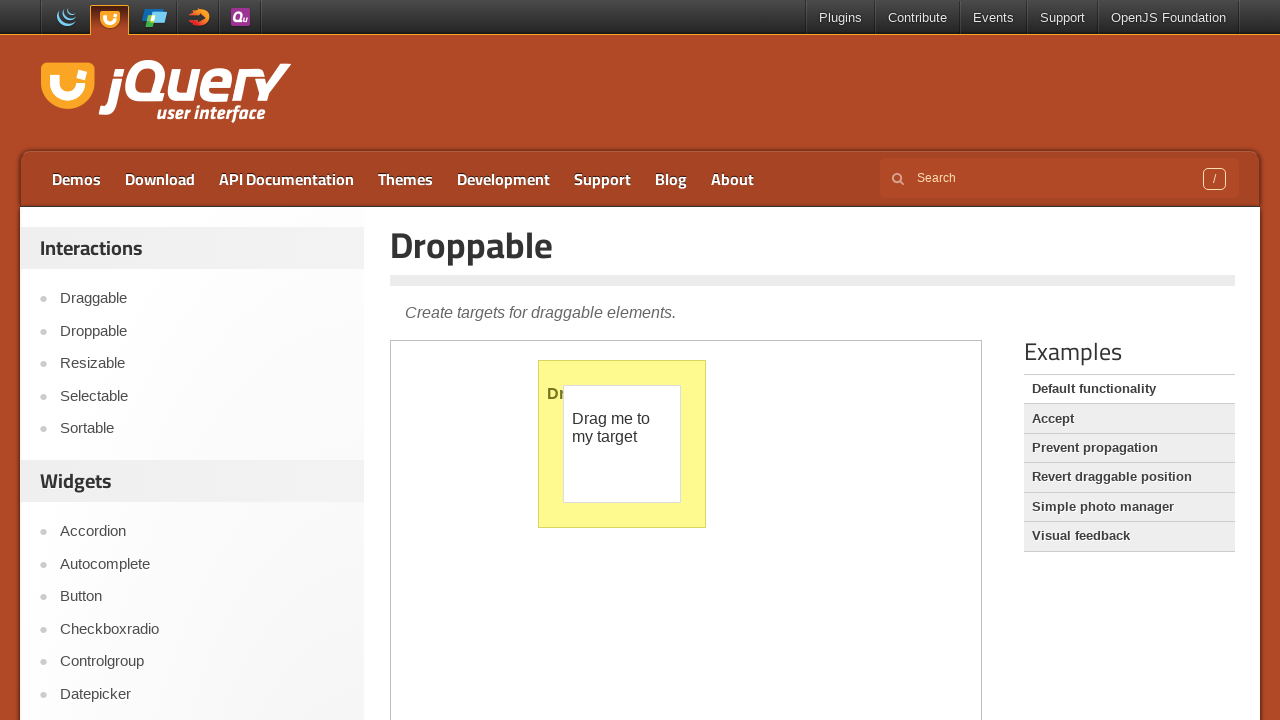